Tests drag and drop functionality on jQuery UI demo page by dragging an element and dropping it on a target

Starting URL: http://jqueryui.com/resources/demos/droppable/default.html

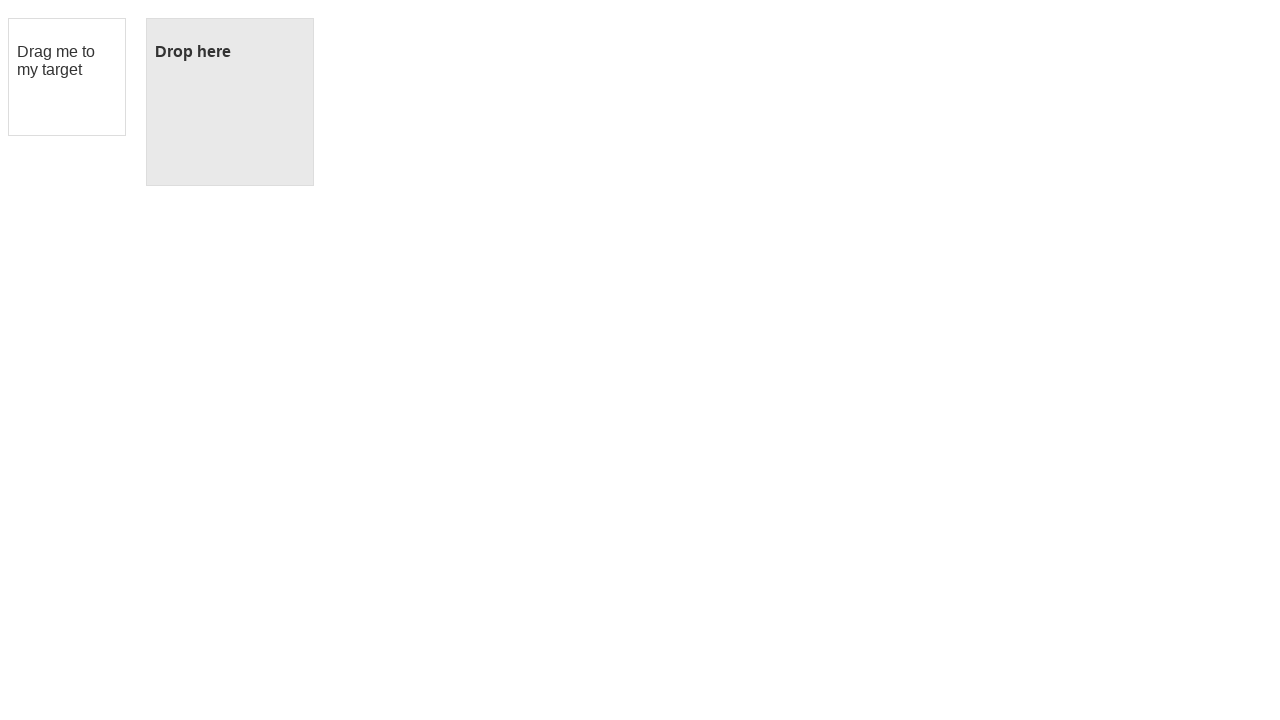

Navigated to jQuery UI droppable demo page
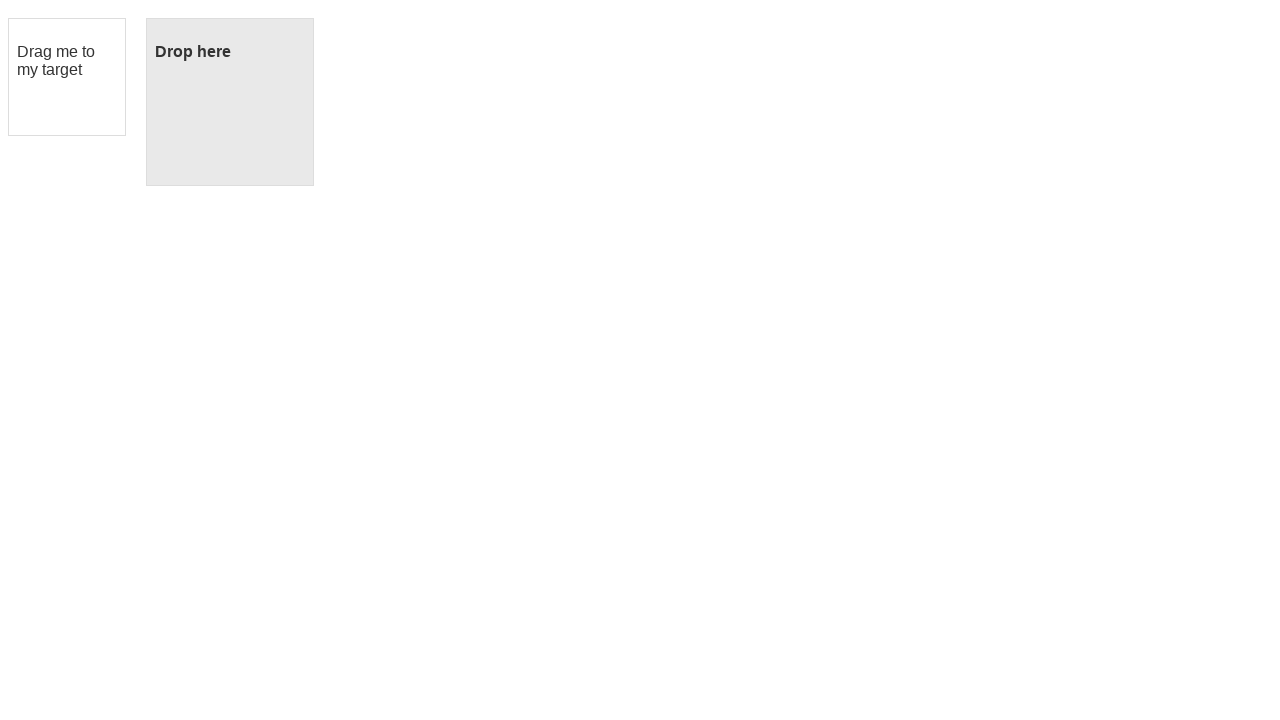

Dragged and dropped draggable element onto droppable target at (230, 102)
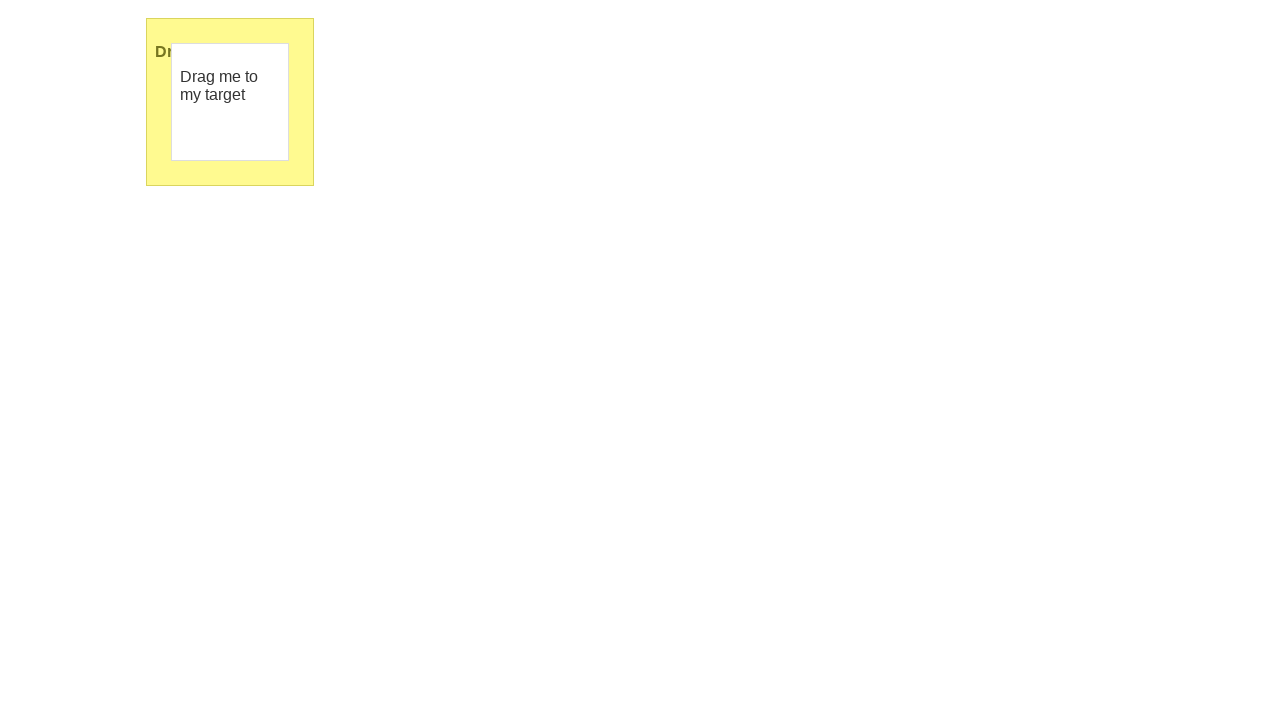

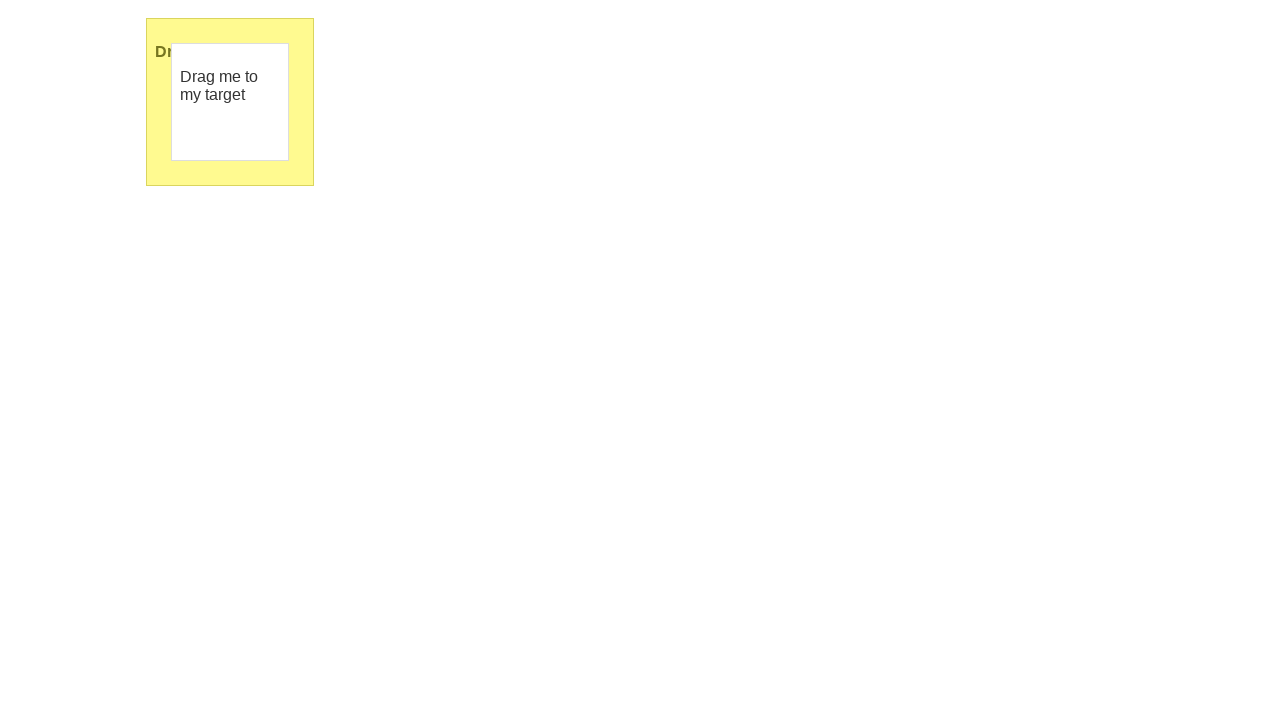